Tests all text box fields on DemoQA including full name, email, current address and permanent address by filling them and submitting

Starting URL: https://demoqa.com/text-box

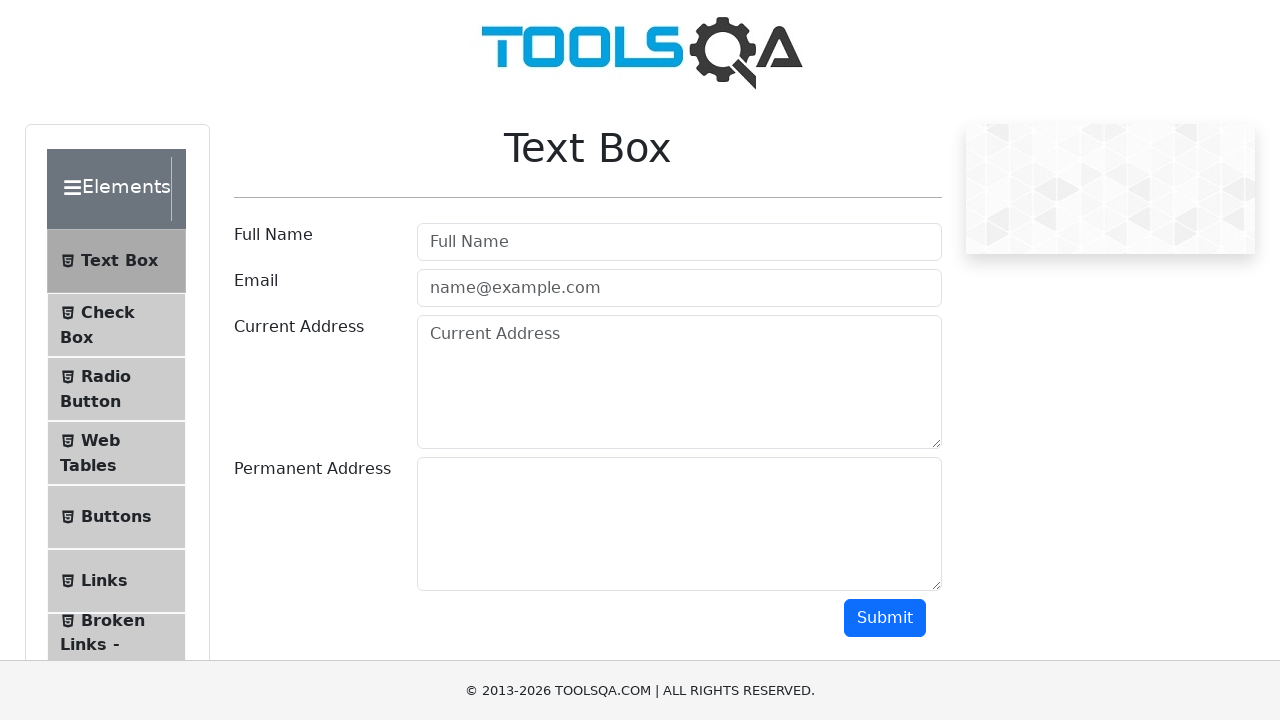

Filled full name field with 'Natalia' on #userName
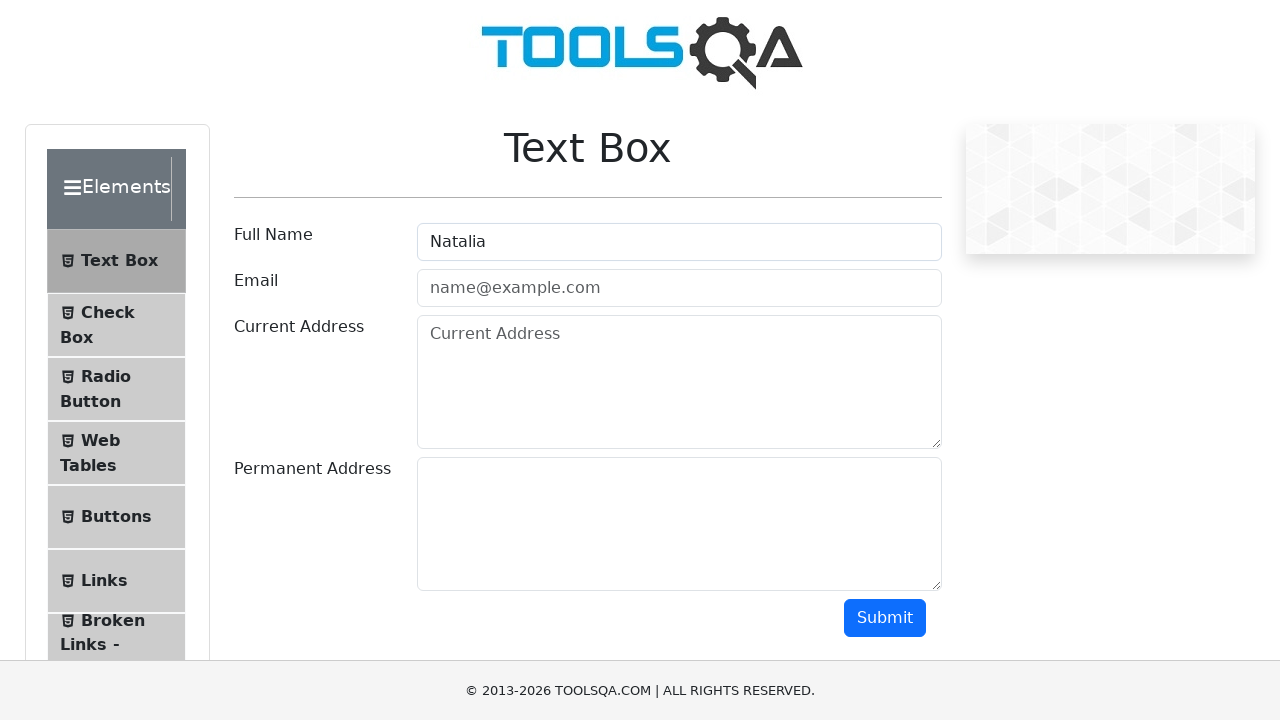

Filled email field with 'natalia@gmail.com' on #userEmail
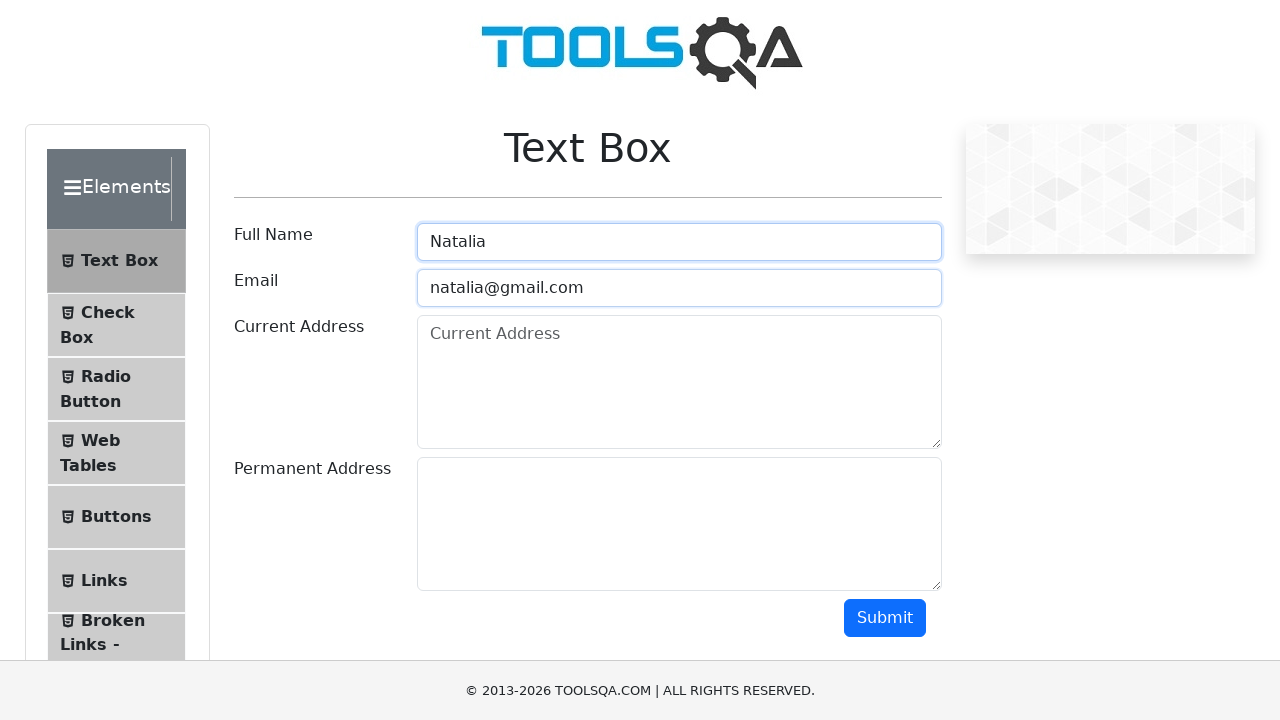

Filled current address field with 'Sciastlivaia' on #currentAddress
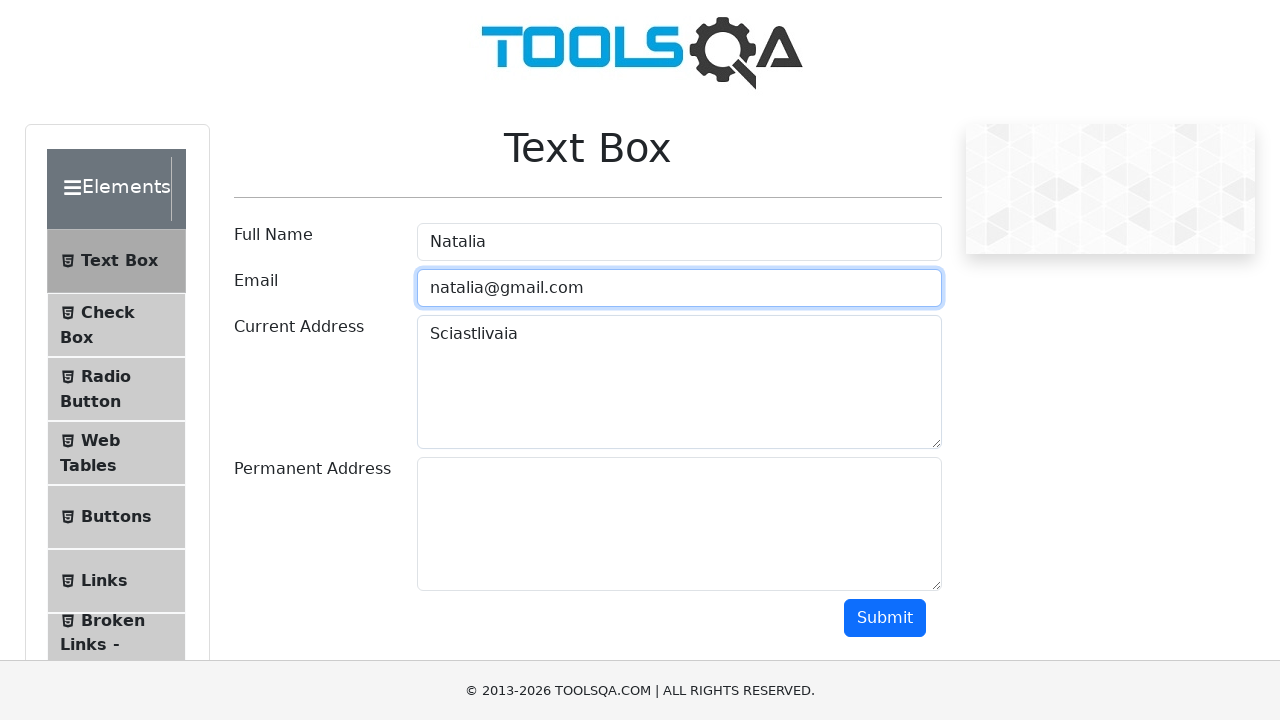

Filled permanent address field with 'Udacia' on #permanentAddress
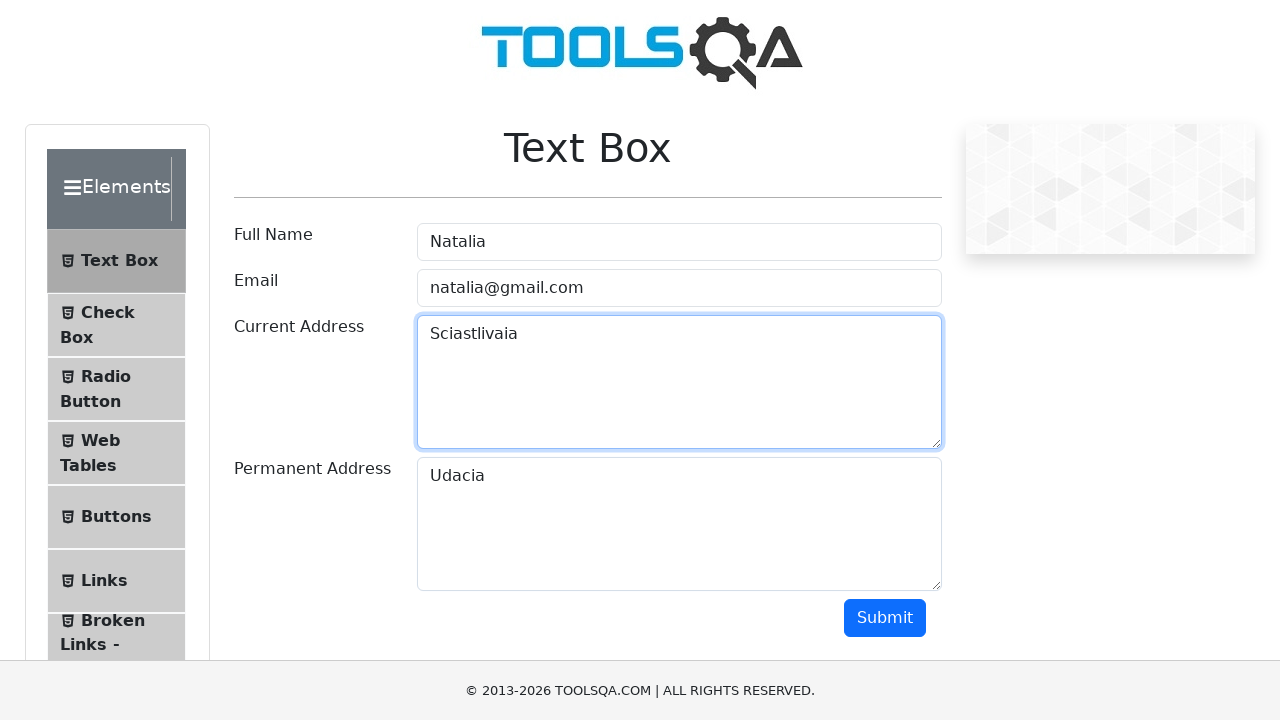

Clicked submit button to submit text box form at (885, 618) on #submit
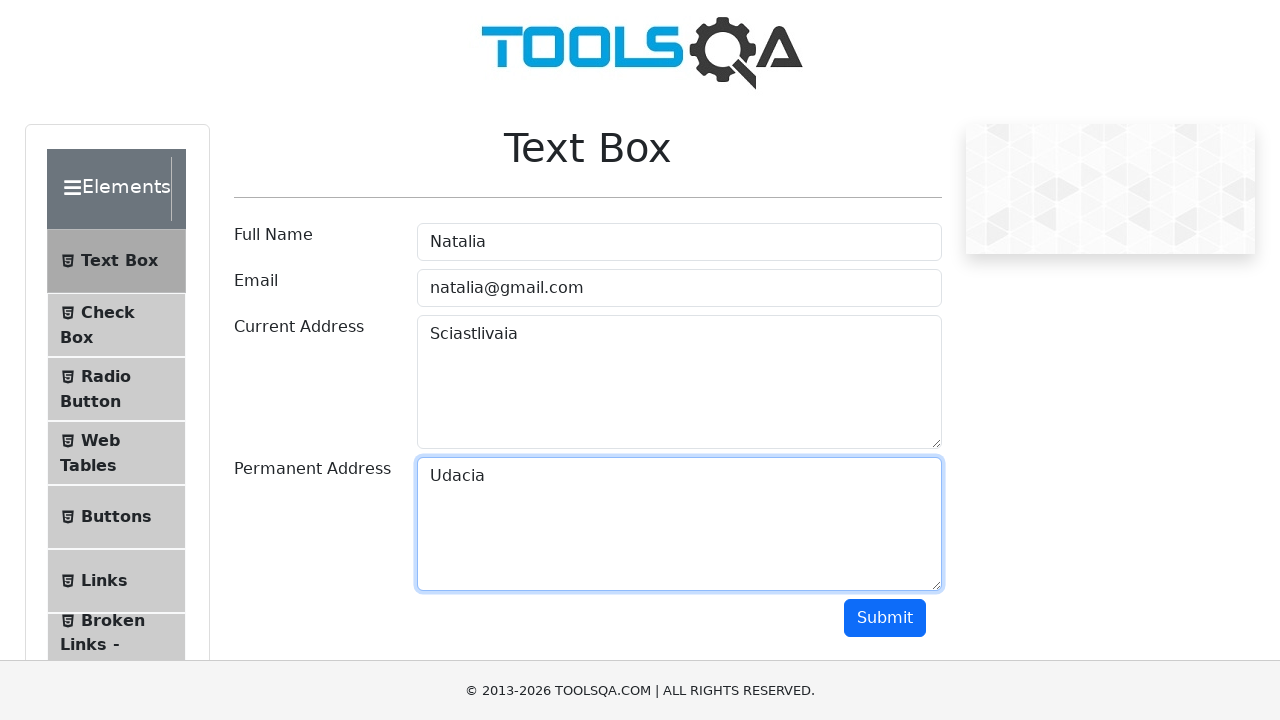

Form submission results loaded and name field appeared
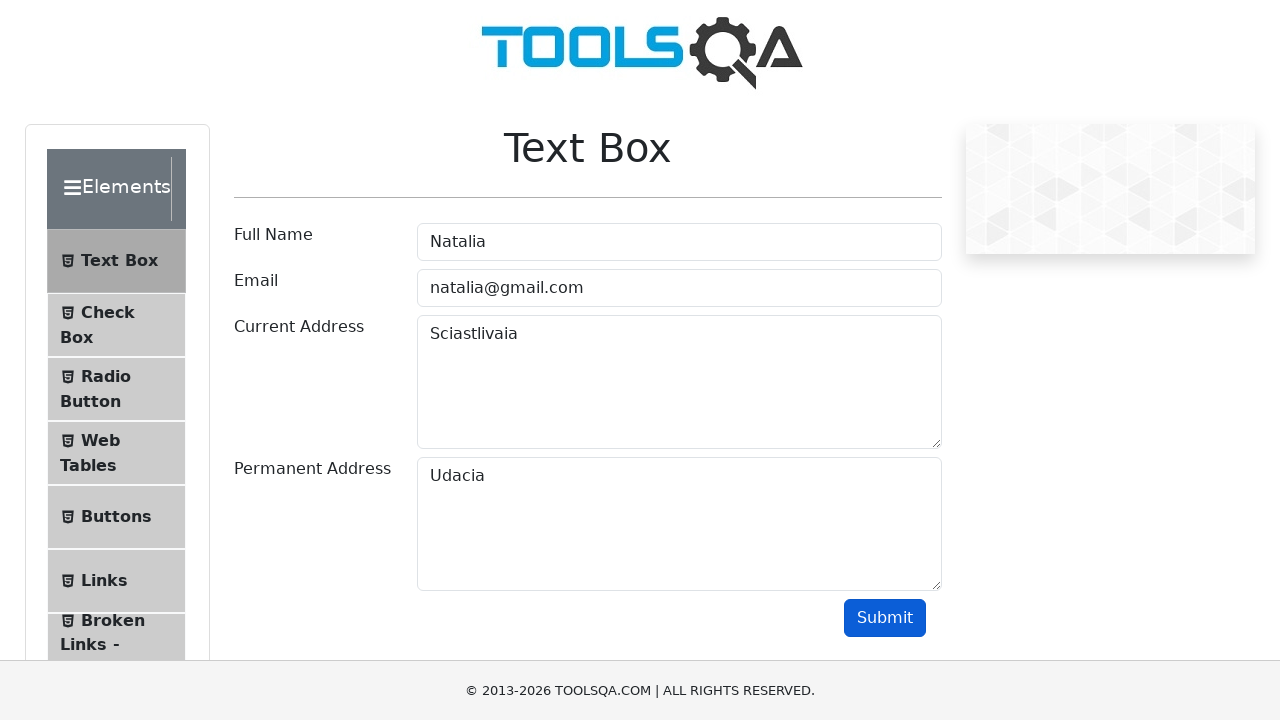

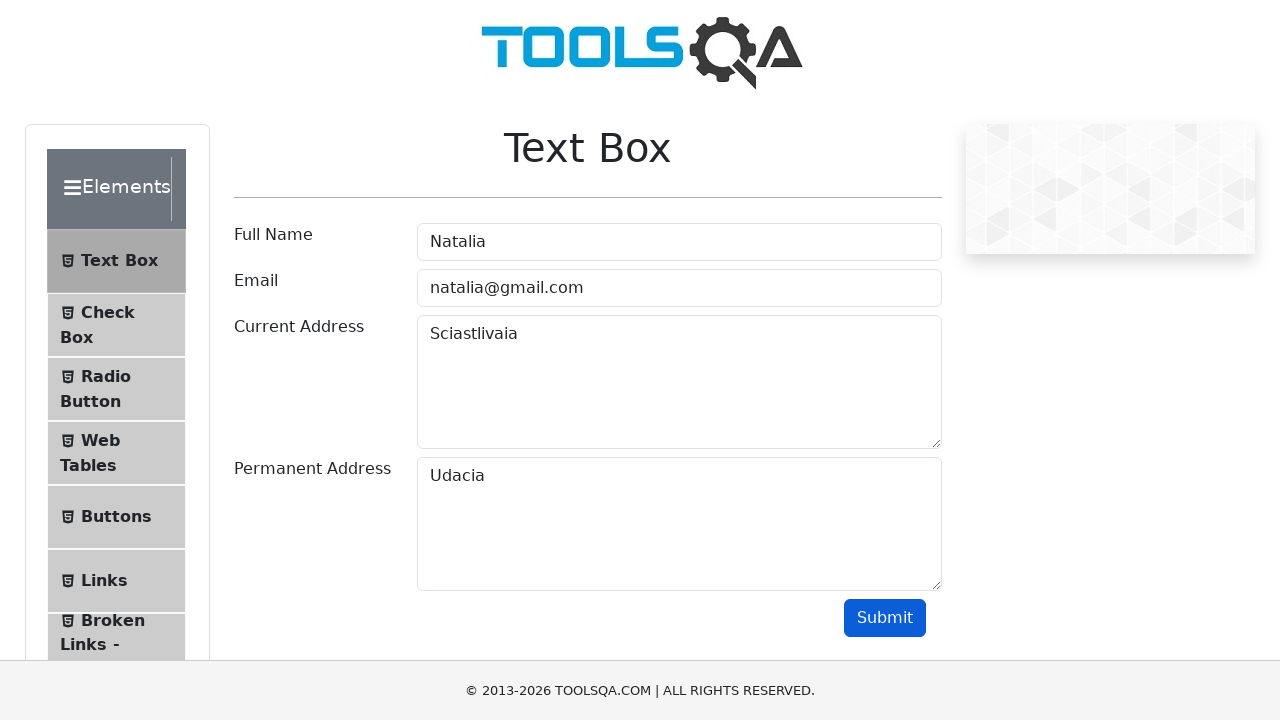